Tests a form submission workflow on Sauce Labs' guinea pig test page by entering comments, submitting the form, verifying the comments appear, and then clicking a link to navigate to another page.

Starting URL: http://saucelabs.com/test/guinea-pig

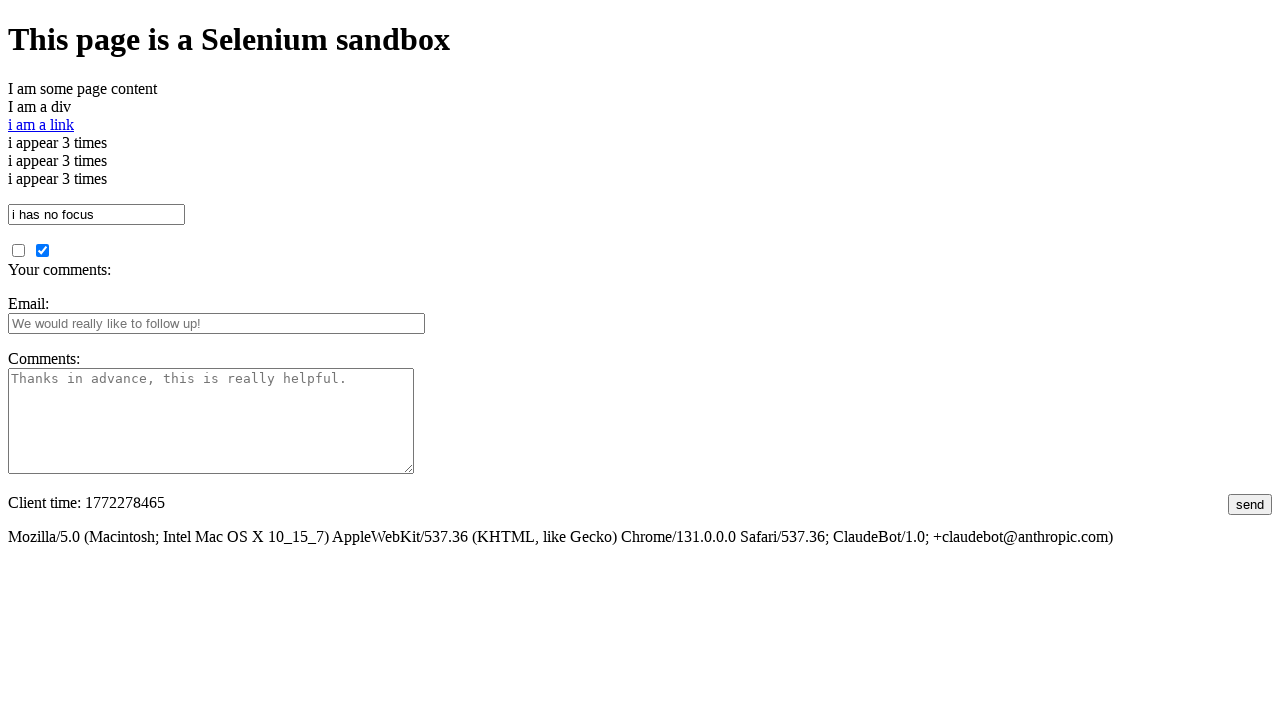

Filled comments textarea with example text on #comments
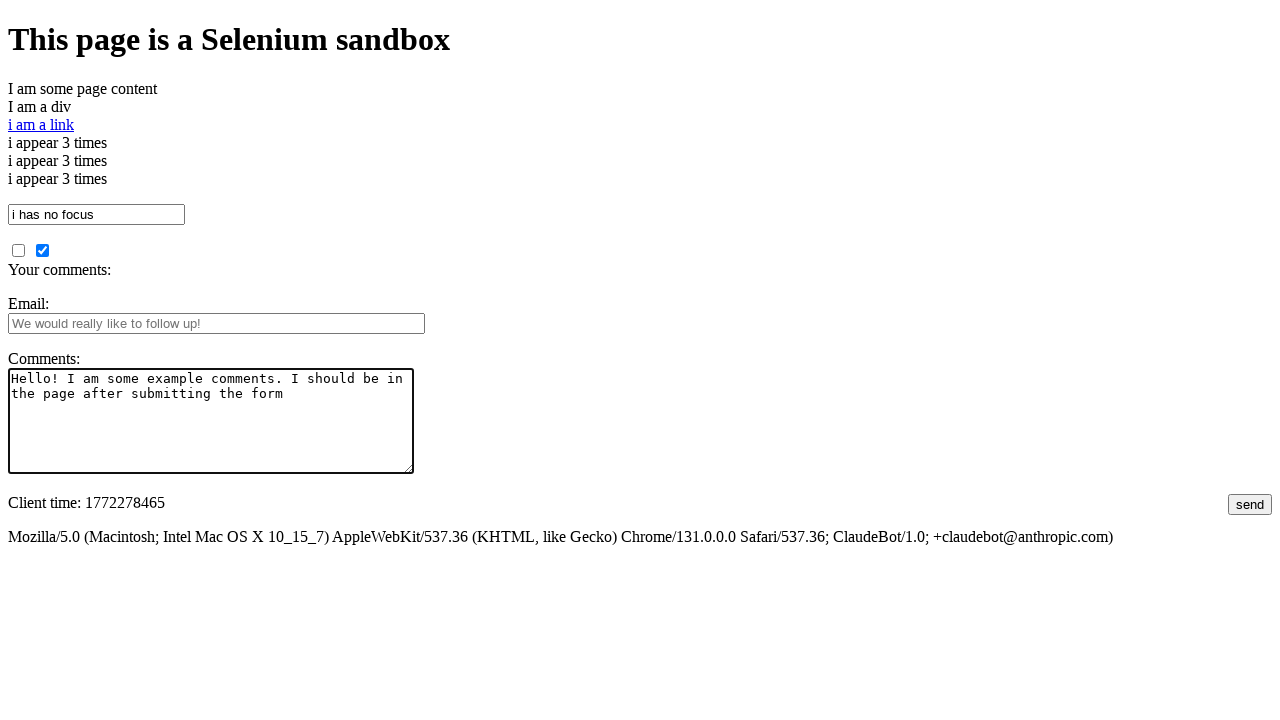

Clicked submit button to submit form at (1250, 504) on #submit
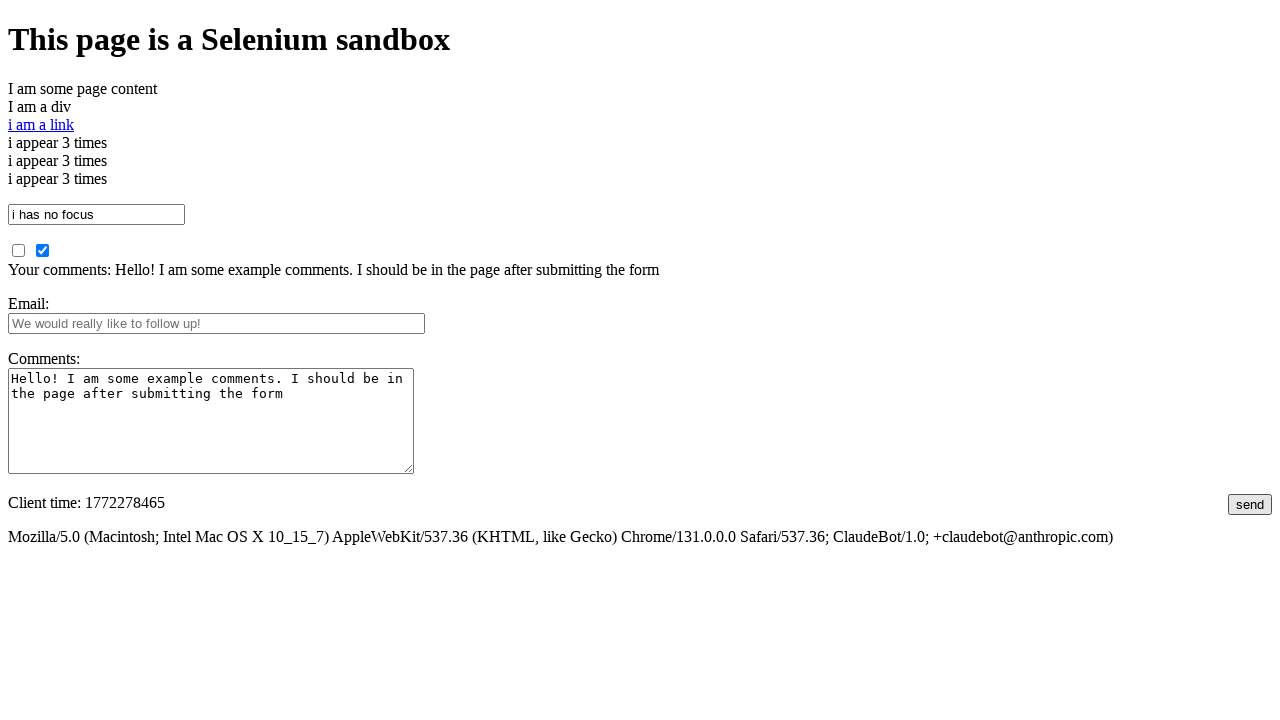

Waited for comments to appear on page
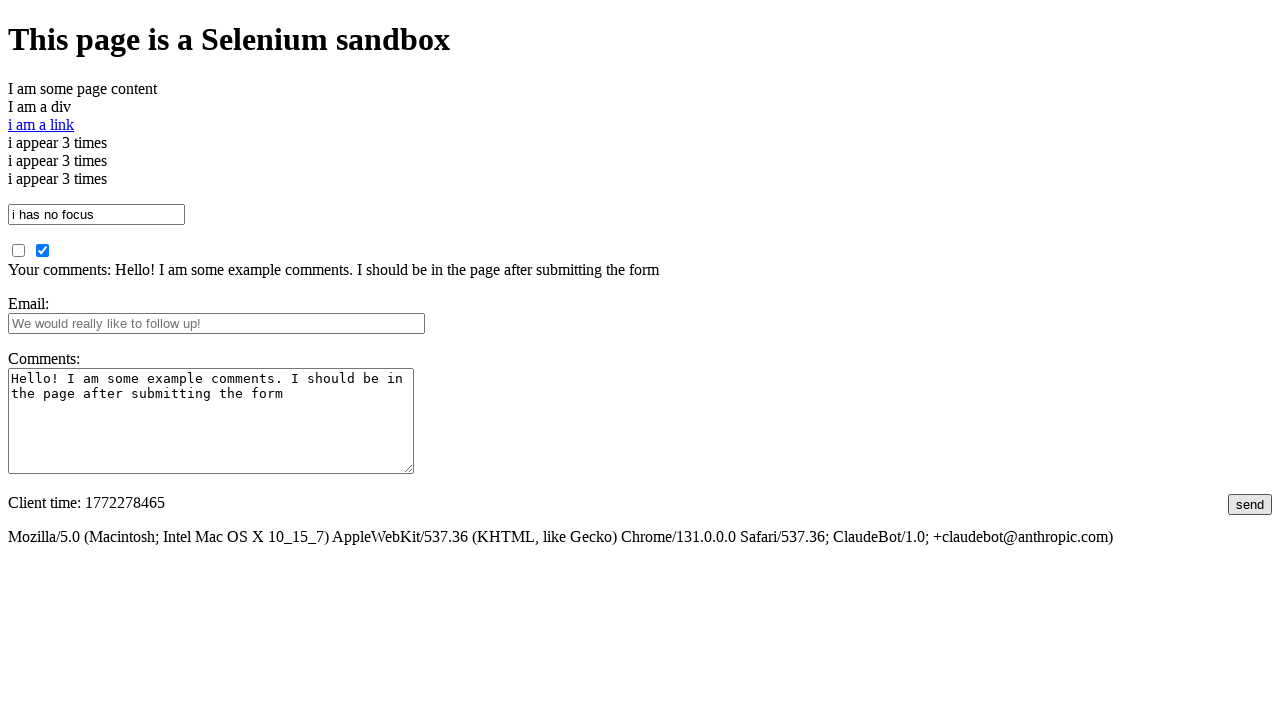

Verified submitted comments are displayed correctly
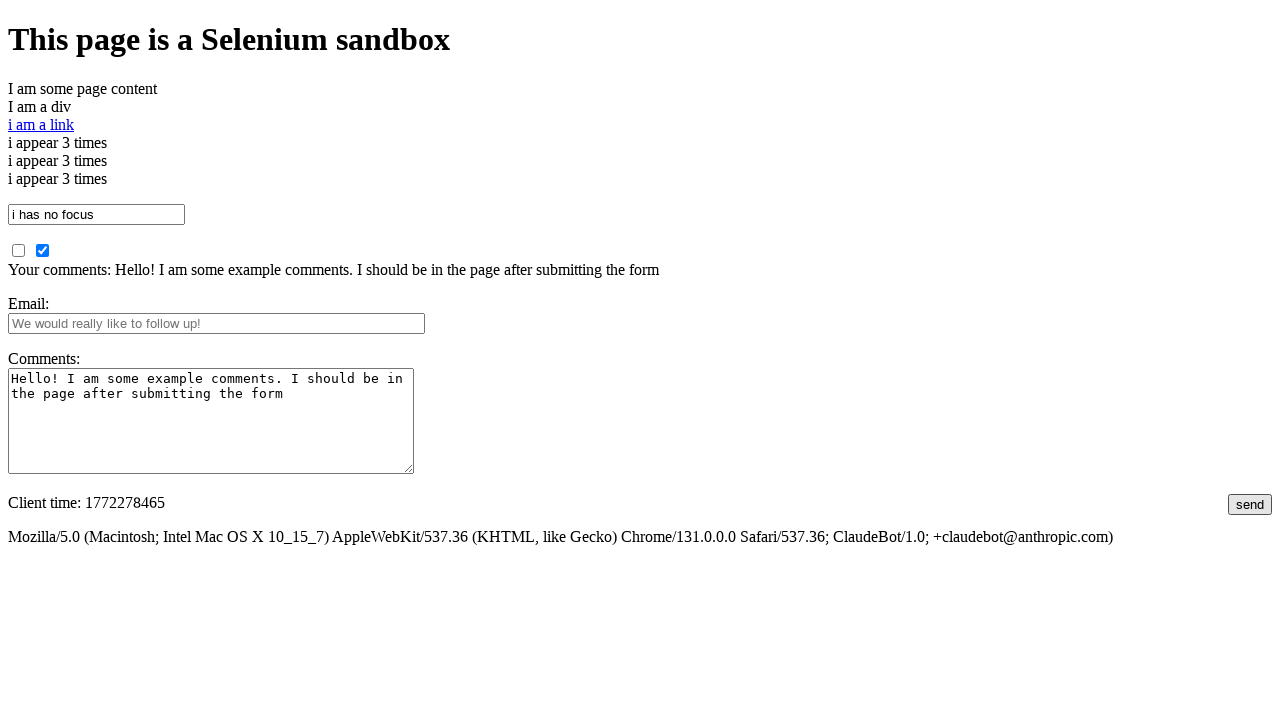

Verified other page content is not yet present on current page
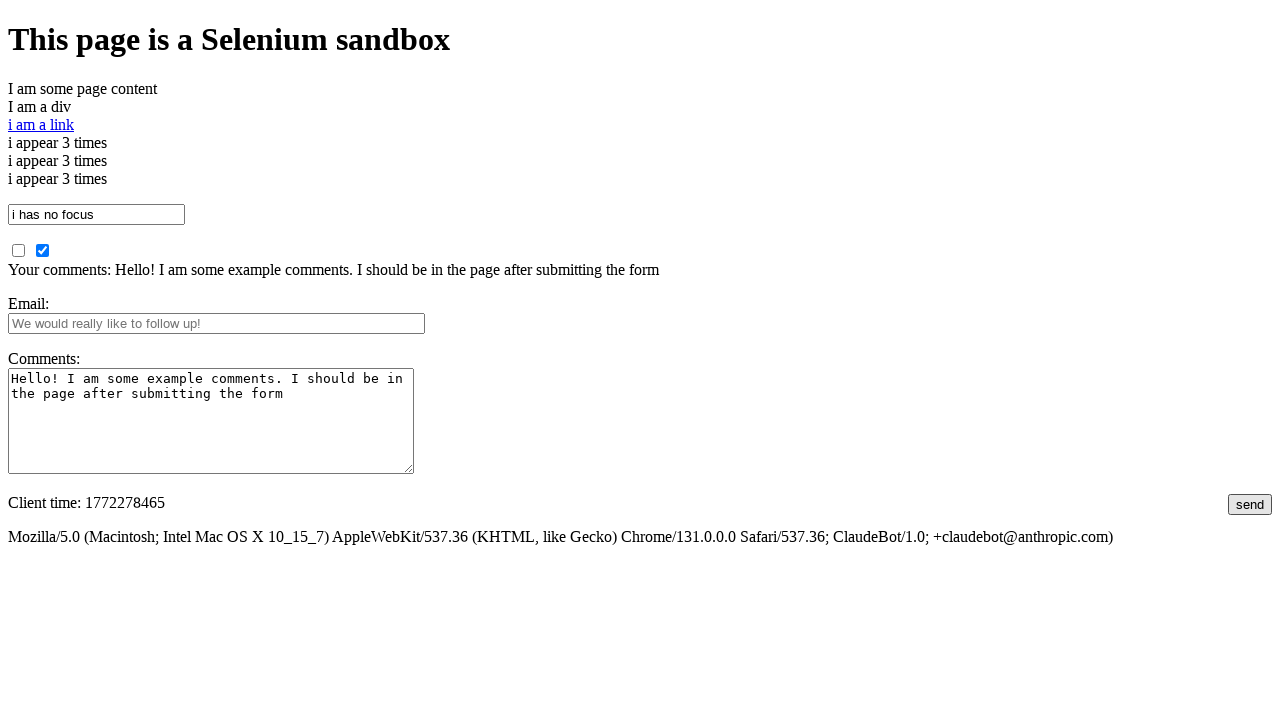

Clicked link to navigate to another page at (41, 124) on a:has-text('i am a link')
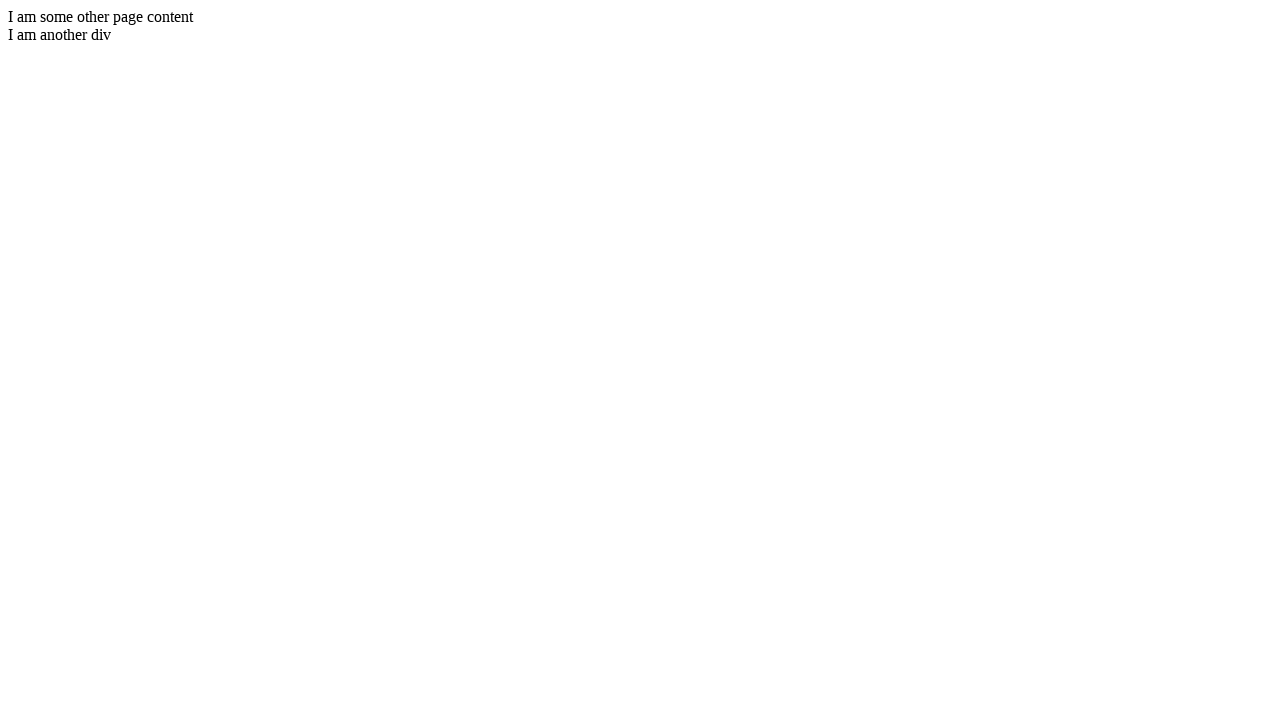

Waited for new page to load
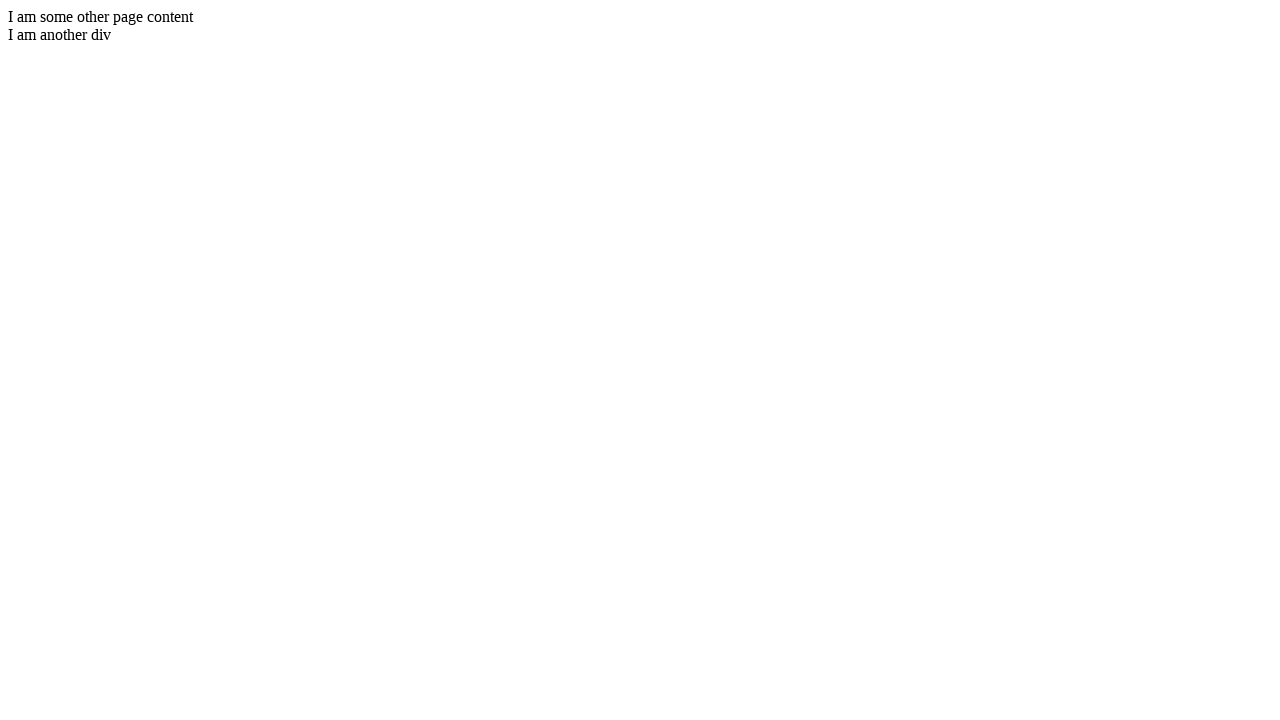

Verified other page content is now present after navigation
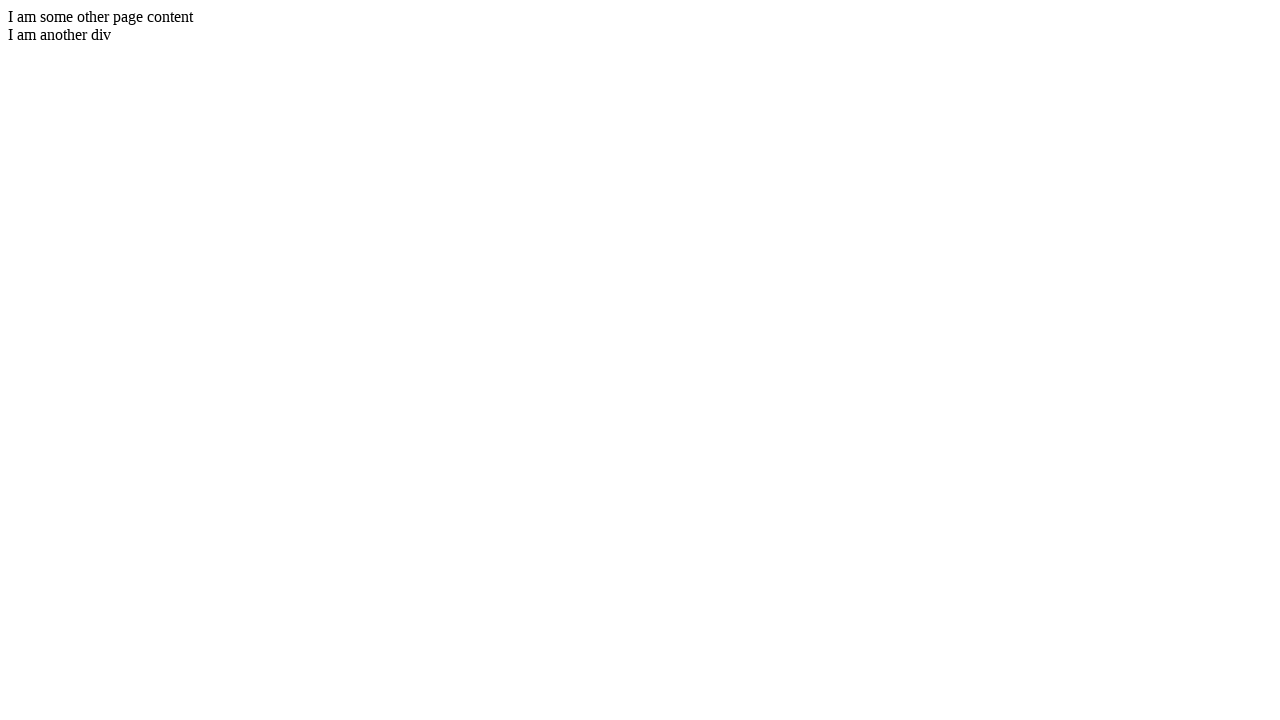

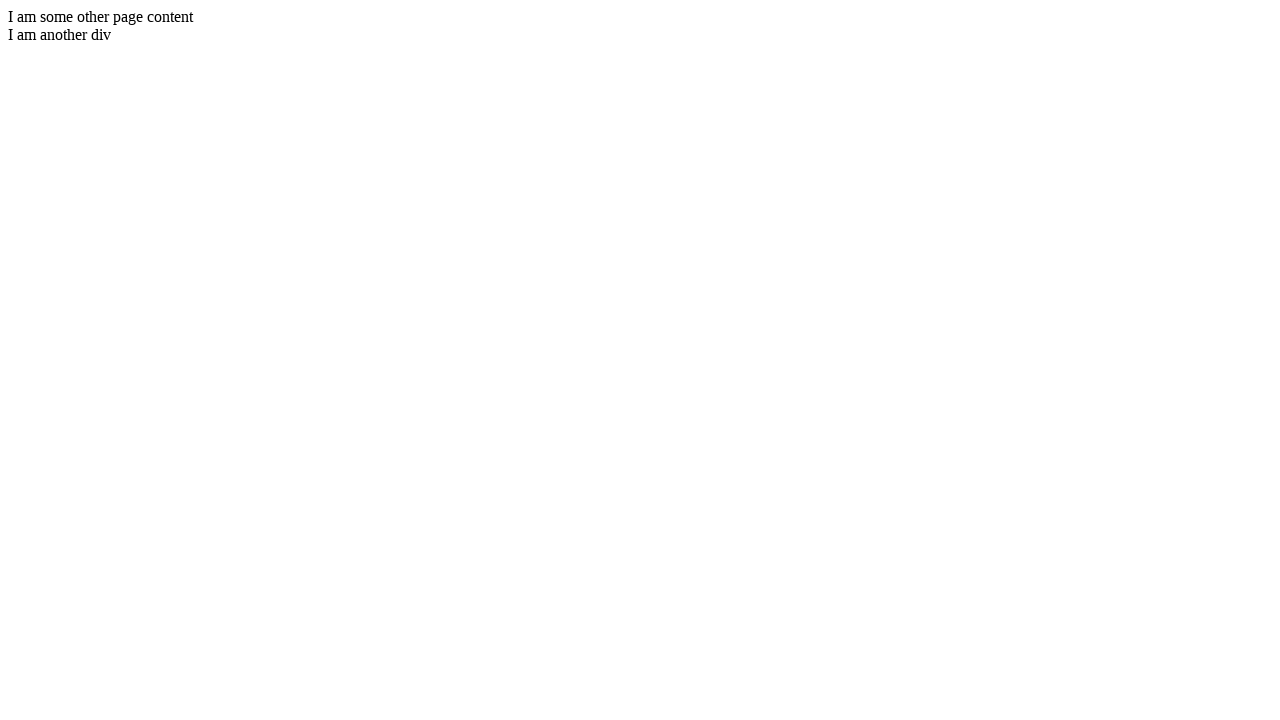